Tests navigation to the Monitors category on the Demoblaze e-commerce demo site

Starting URL: https://www.demoblaze.com/index.html#

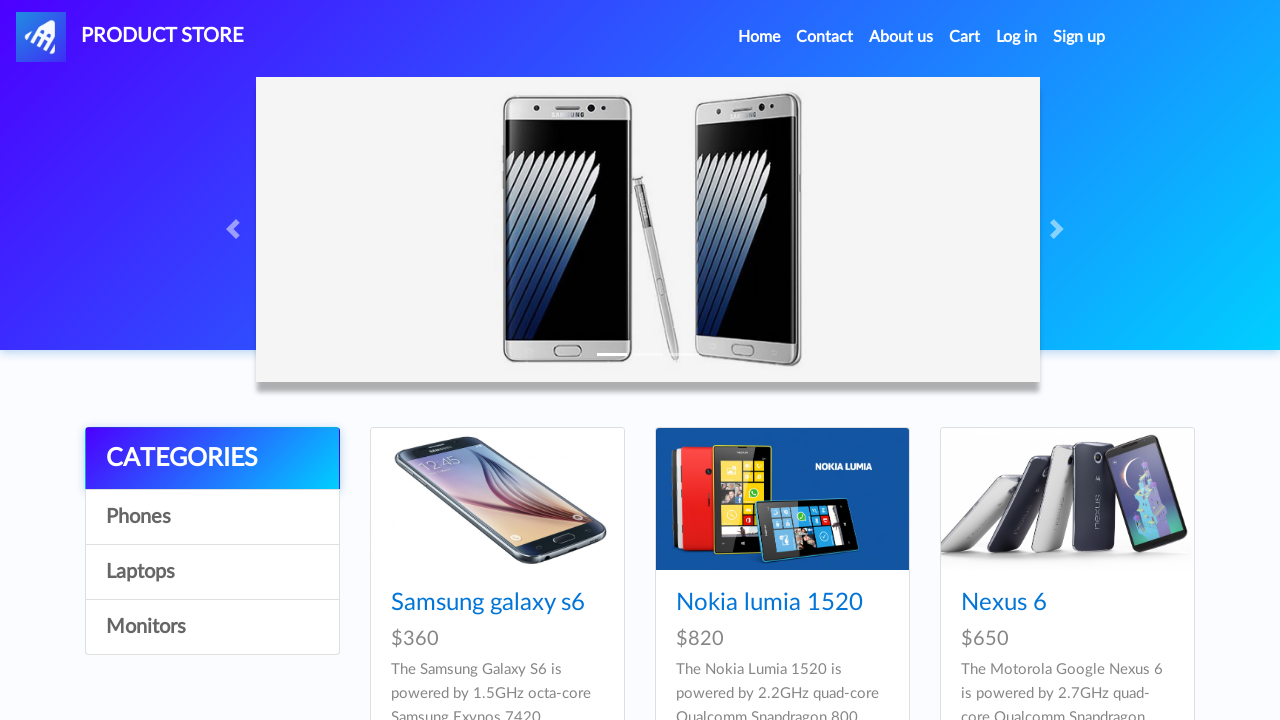

Clicked on Monitors category link at (212, 627) on xpath=//a[text()='Monitors']
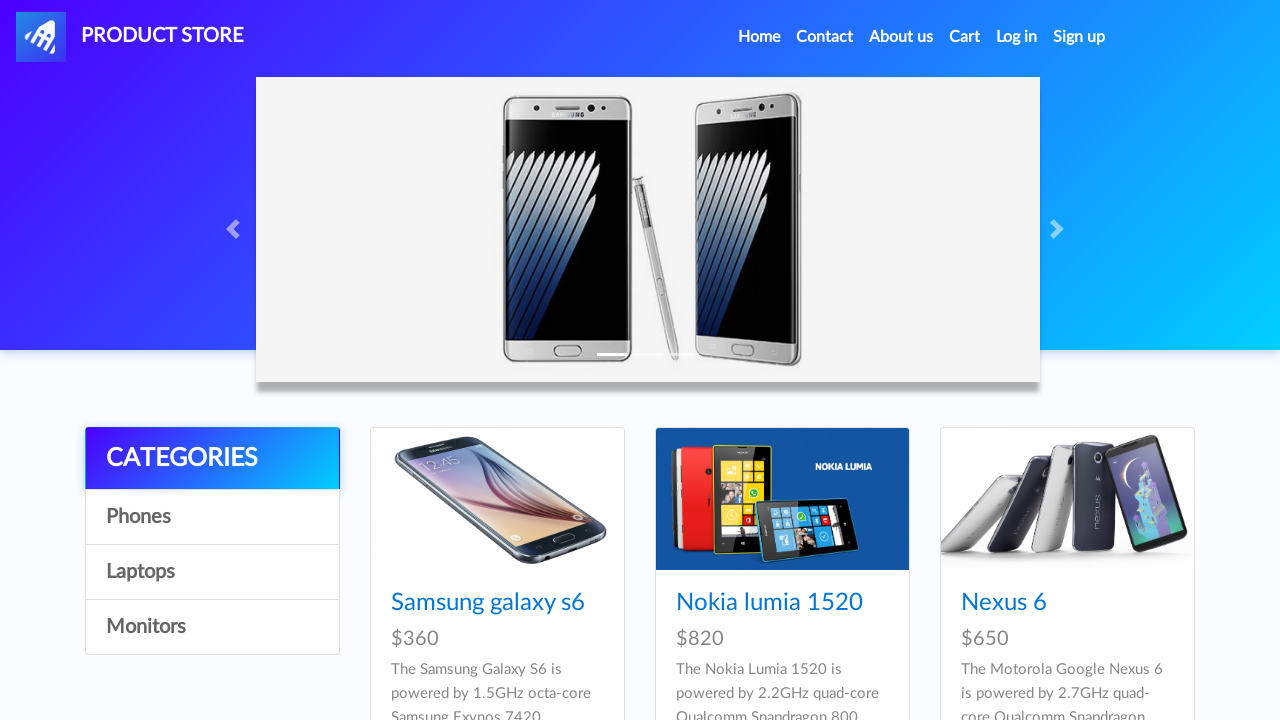

Monitors category page loaded (networkidle)
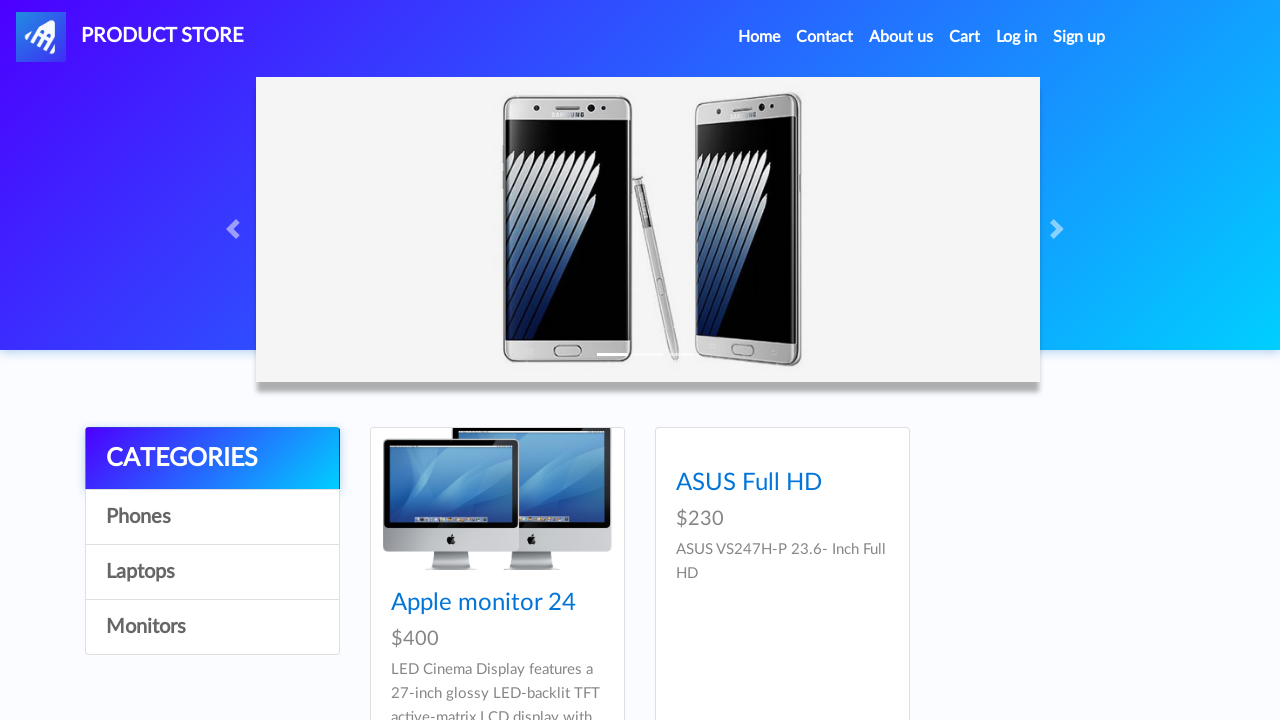

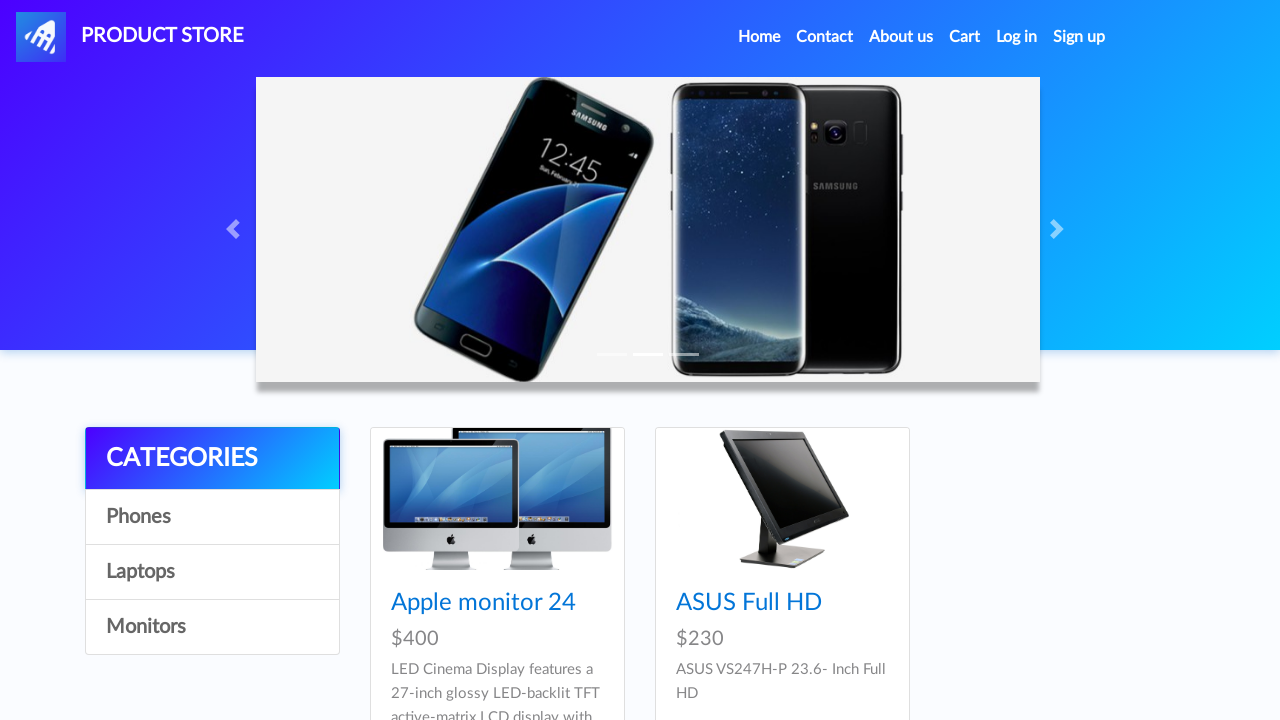